Tests clicking multiple "Try it Yourself" links that open new browser windows/tabs, then switches between each window to verify they opened correctly and retrieves their URLs.

Starting URL: https://www.w3schools.com/js/js_popup.asp

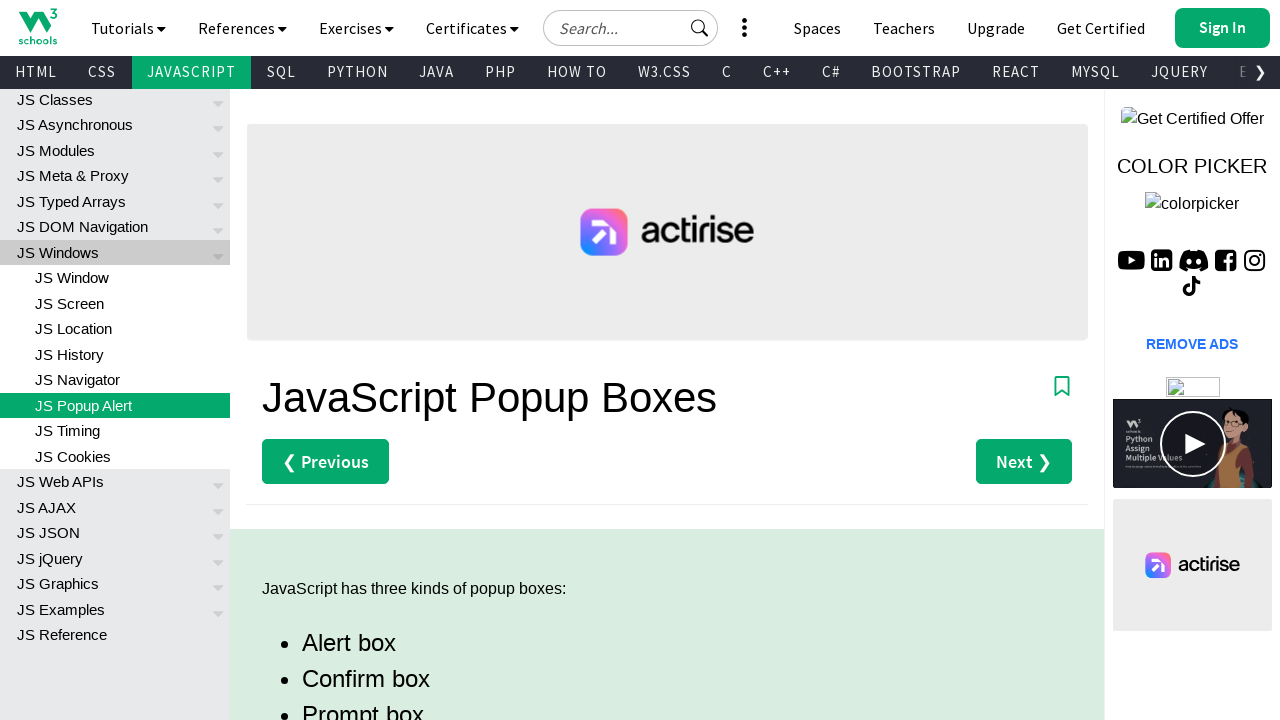

Clicked first 'Try it Yourself' link (Alert example) and new page opened at (334, 360) on xpath=(//a[contains(text(),'Try it Yourself')])[1]
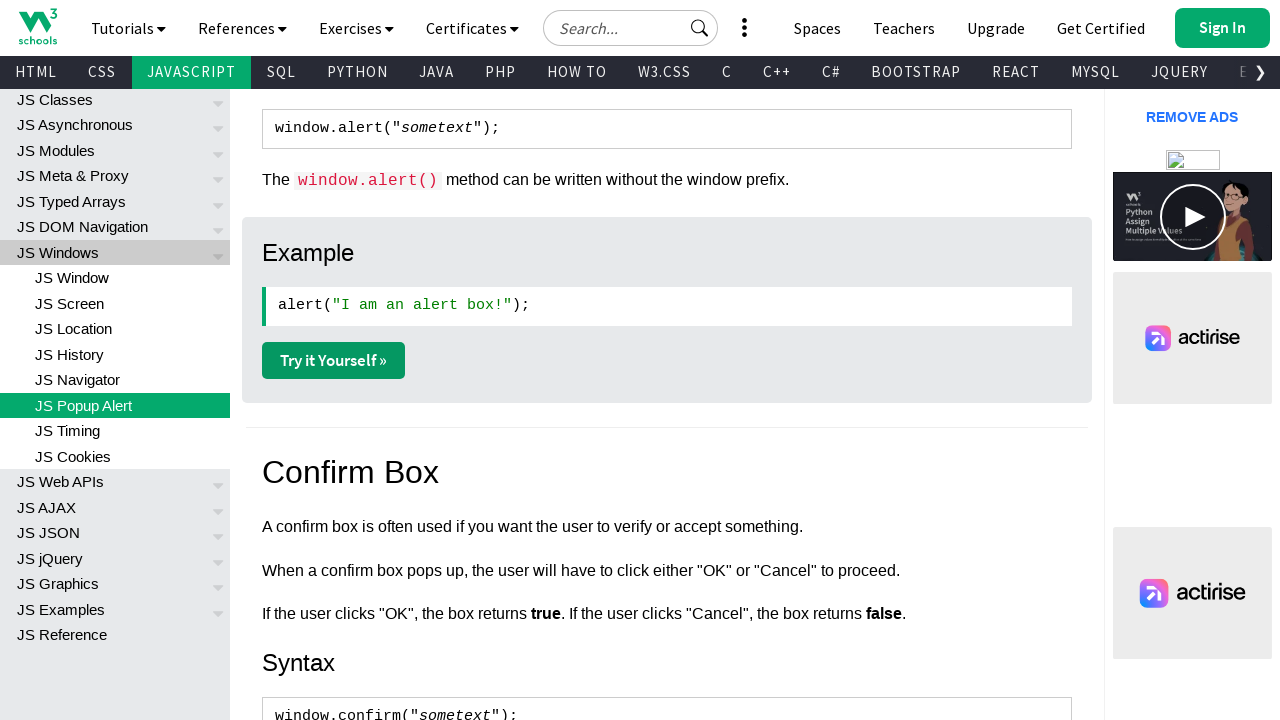

Clicked second 'Try it Yourself' link (Confirm example) and new page opened at (334, 361) on xpath=(//a[contains(text(),'Try it Yourself')])[2]
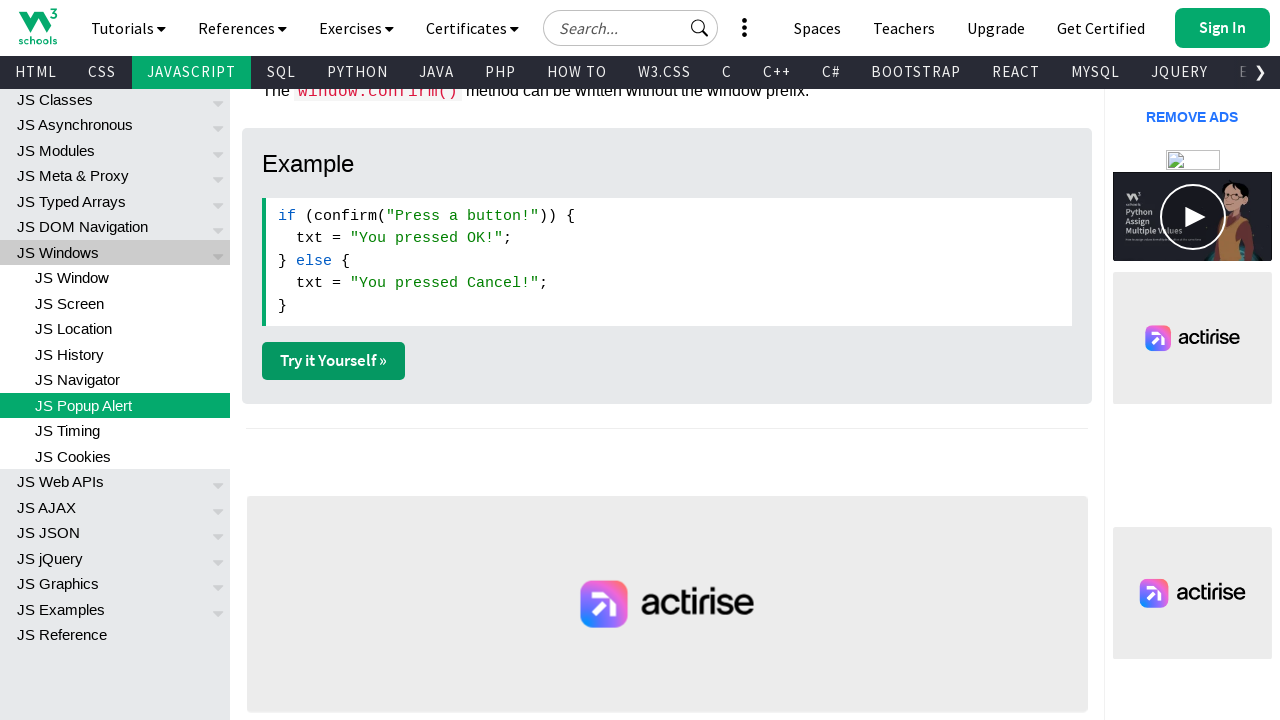

Clicked third 'Try it Yourself' link (Prompt example) and new page opened at (334, 361) on xpath=(//a[contains(text(),'Try it Yourself')])[3]
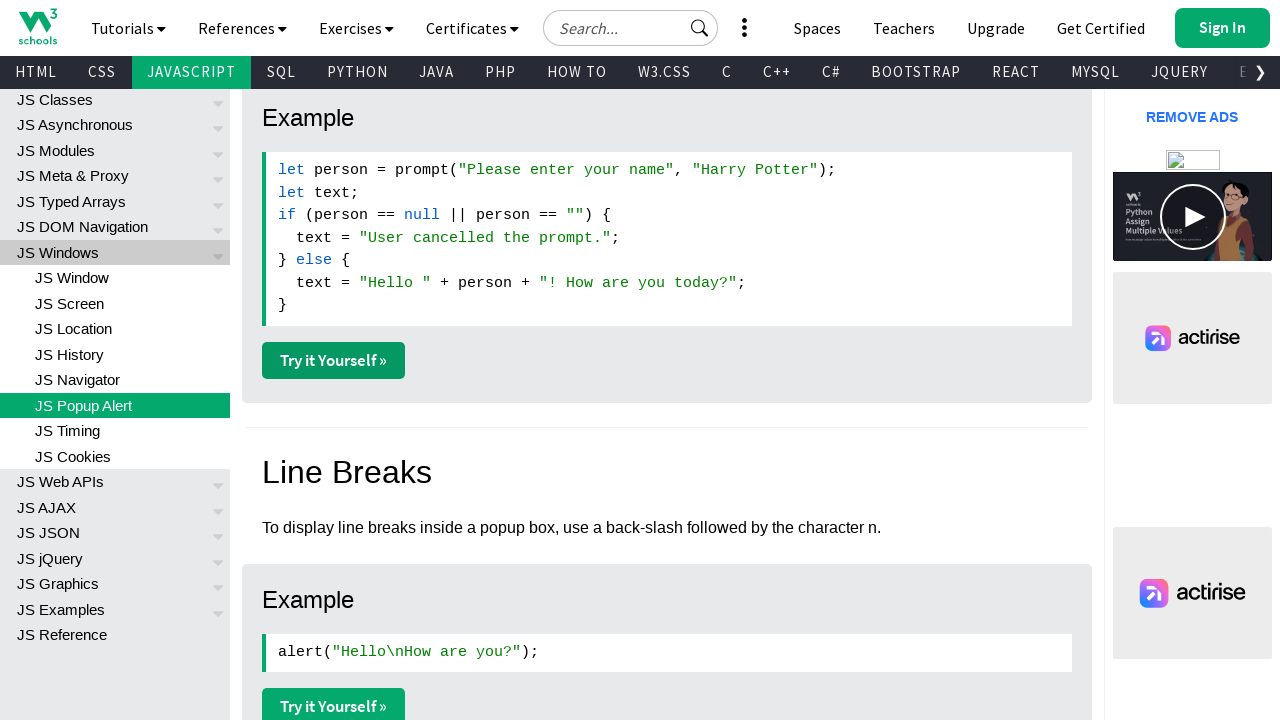

Clicked fourth 'Try it Yourself' link (Line breaks example) and new page opened at (334, 702) on xpath=(//a[contains(text(),'Try it Yourself')])[4]
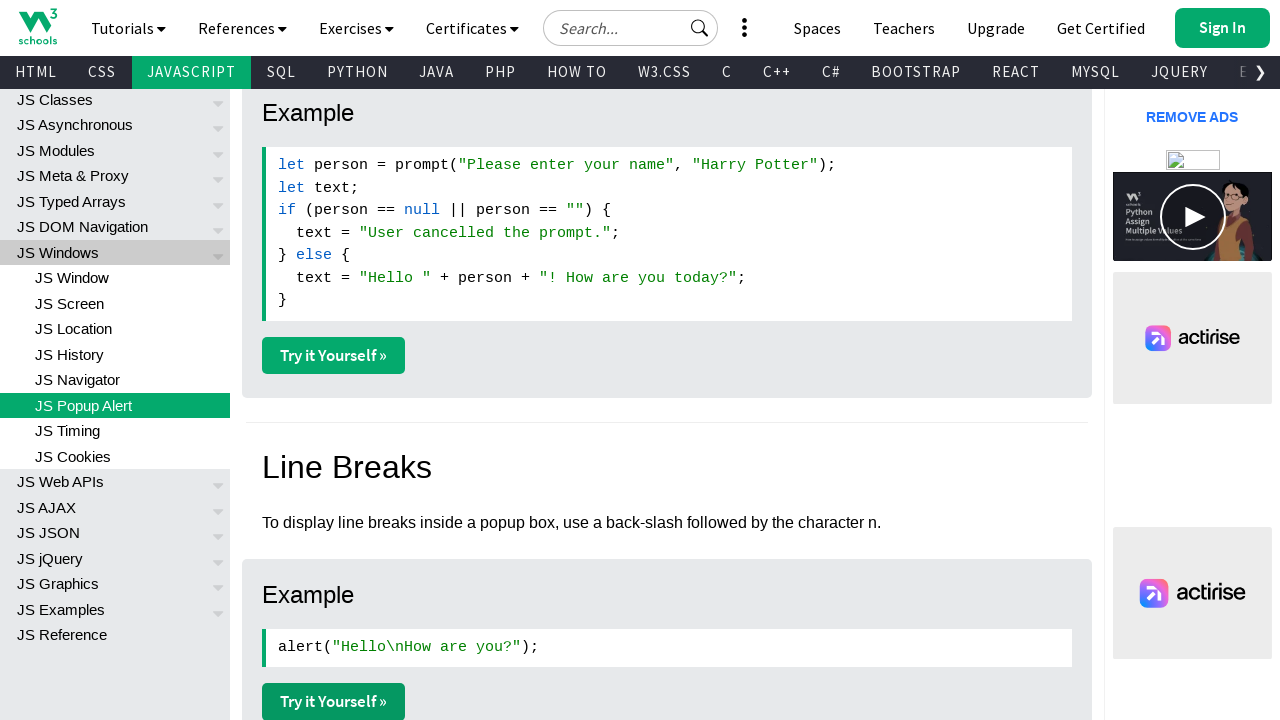

First page (Alert) finished loading
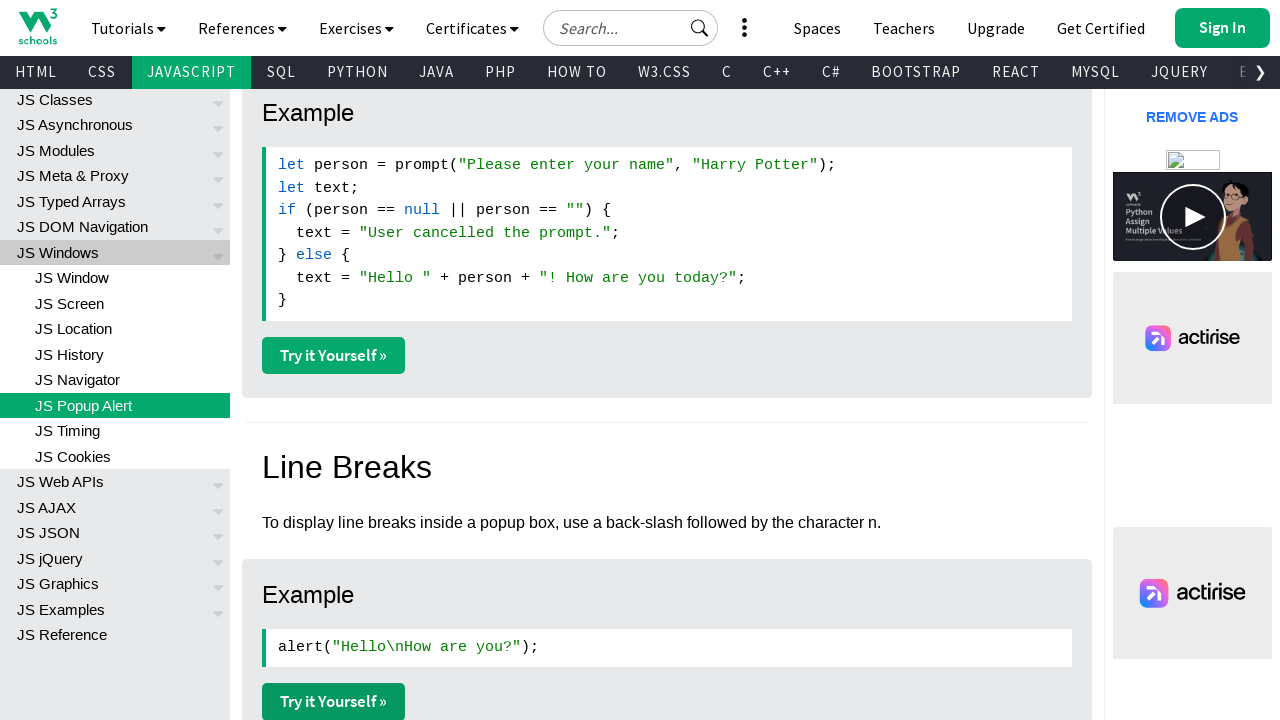

Second page (Confirm) finished loading
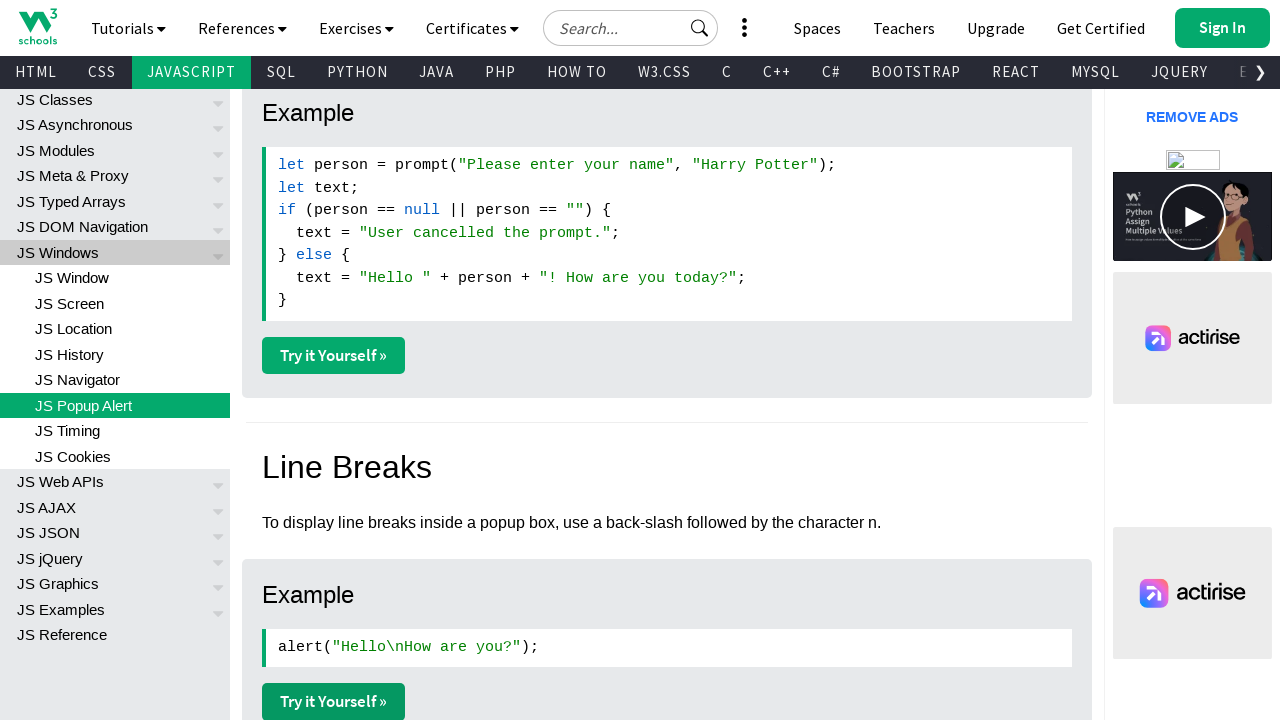

Third page (Prompt) finished loading
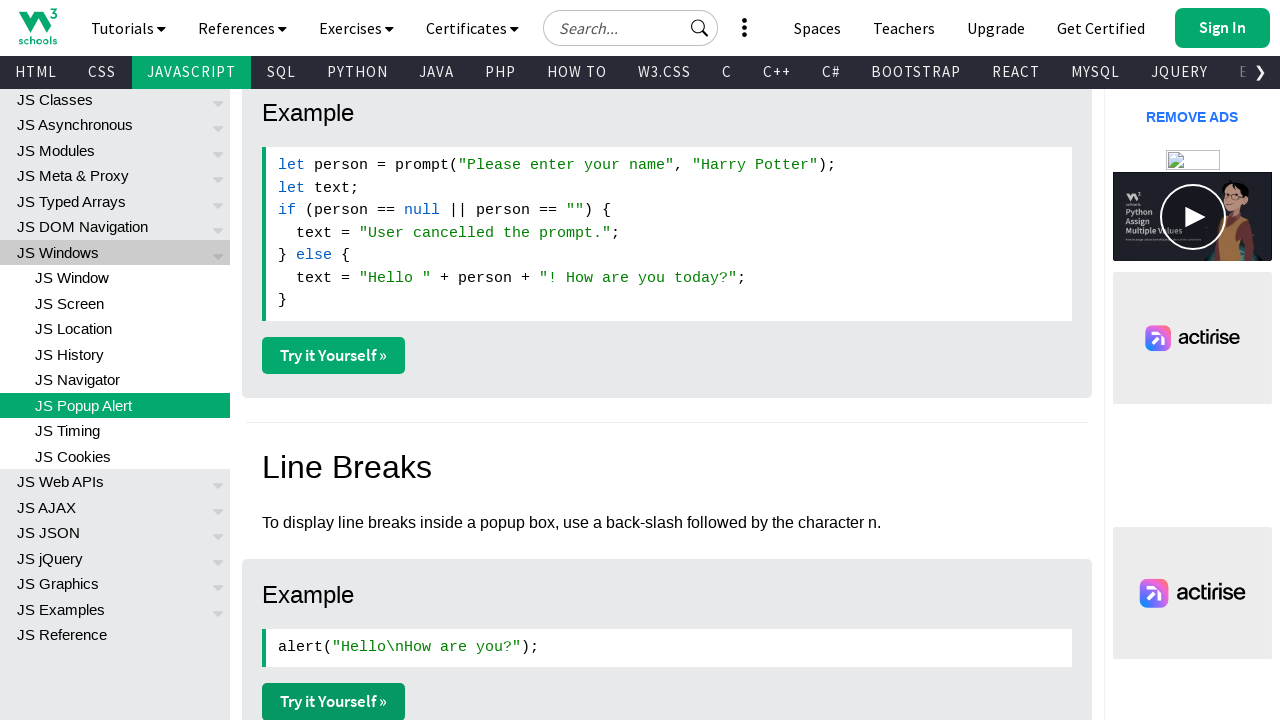

Fourth page (Line breaks) finished loading
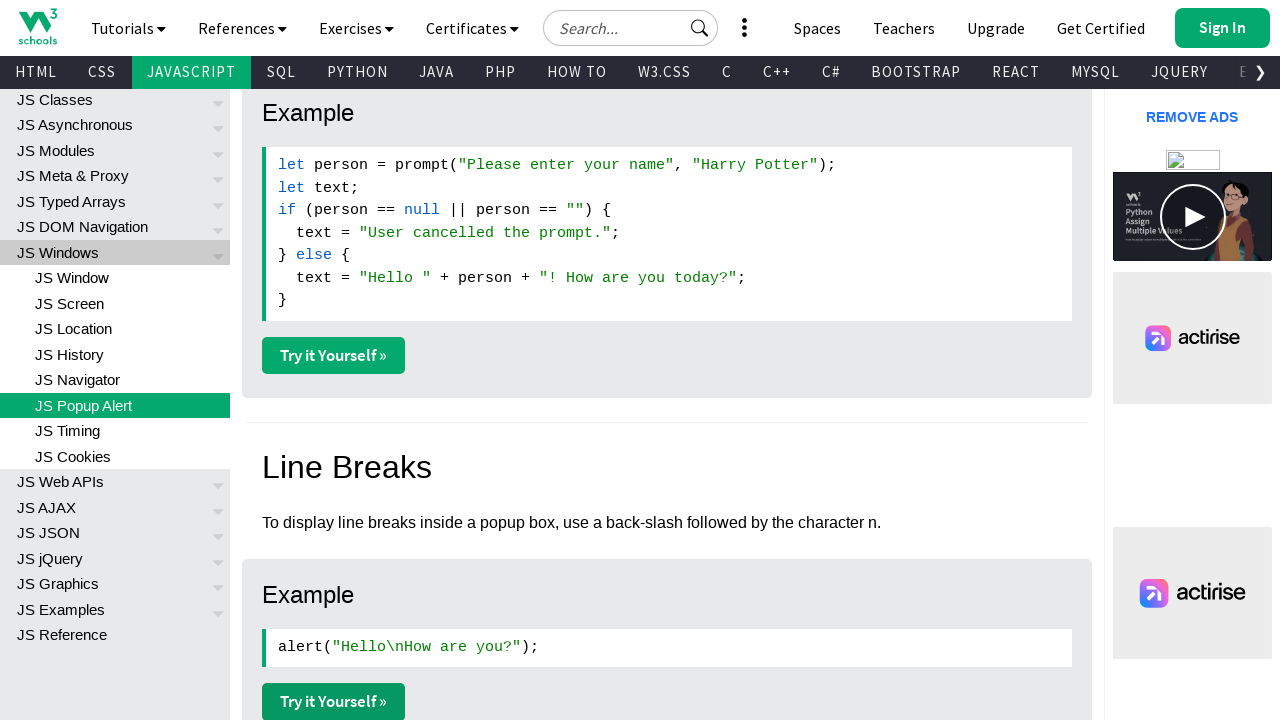

Brought original page to front
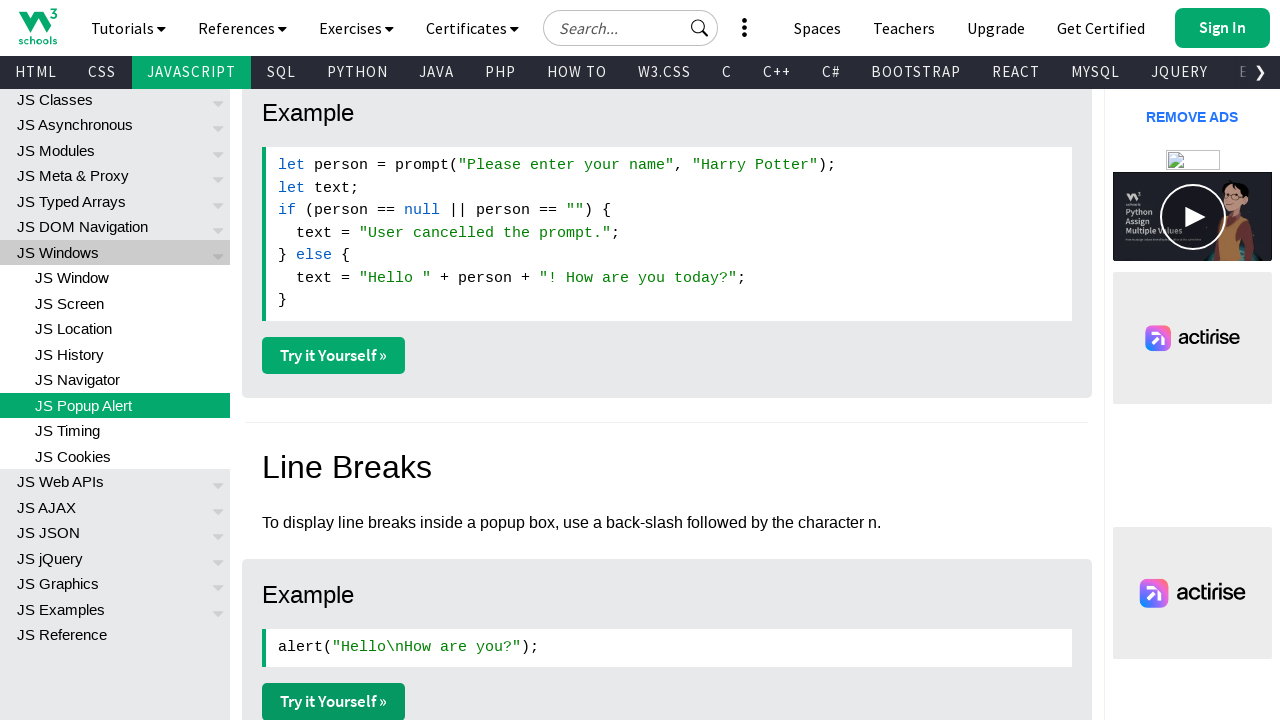

Brought first page (Alert) to front and verified it opened correctly
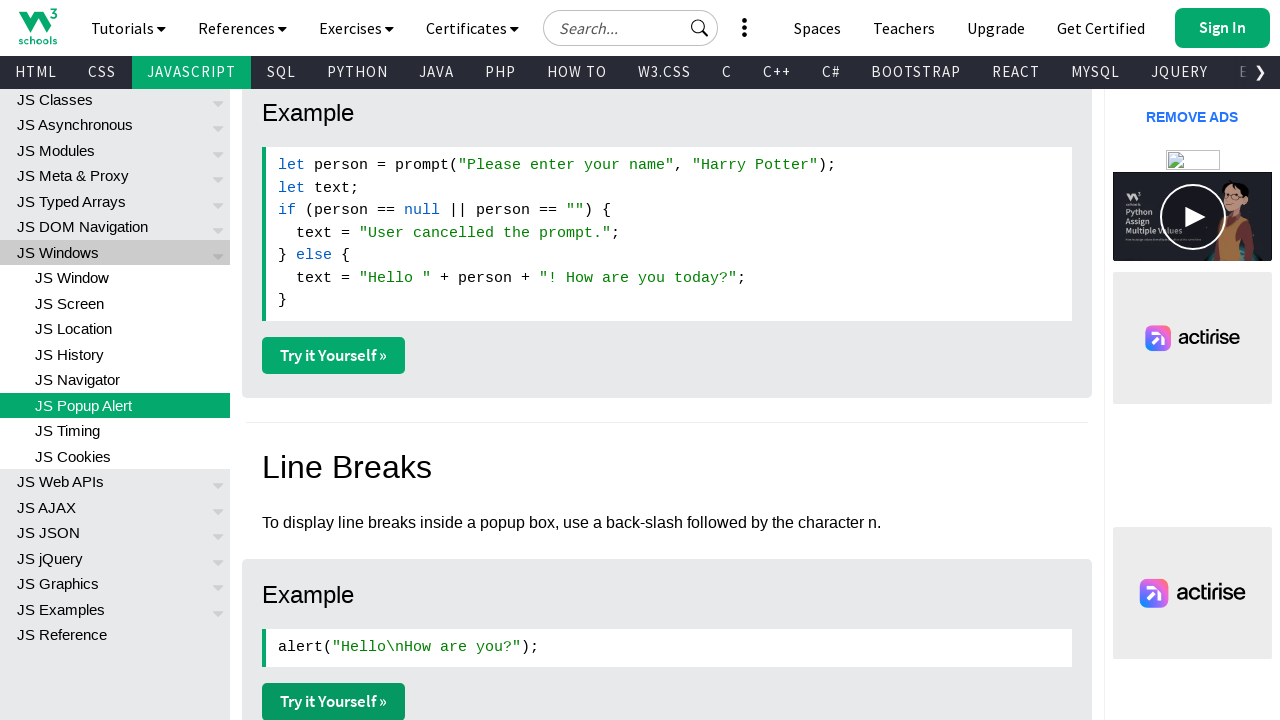

Brought second page (Confirm) to front and verified it opened correctly
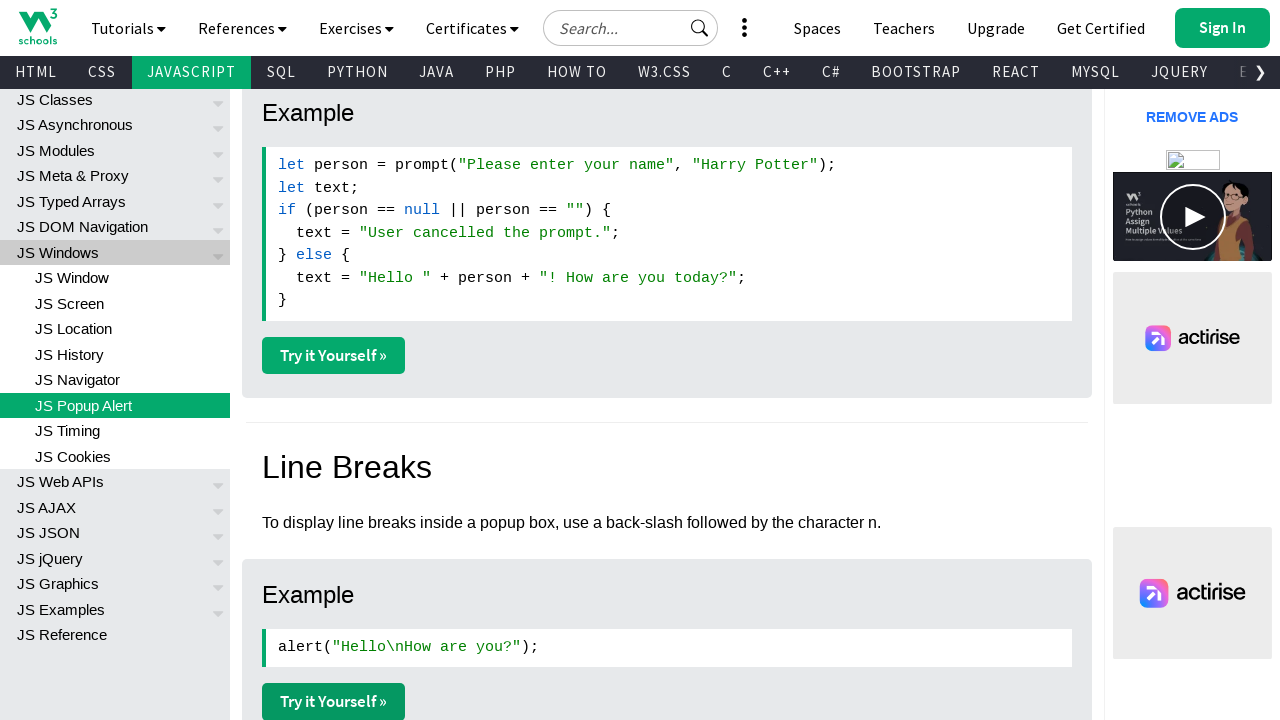

Brought third page (Prompt) to front and verified it opened correctly
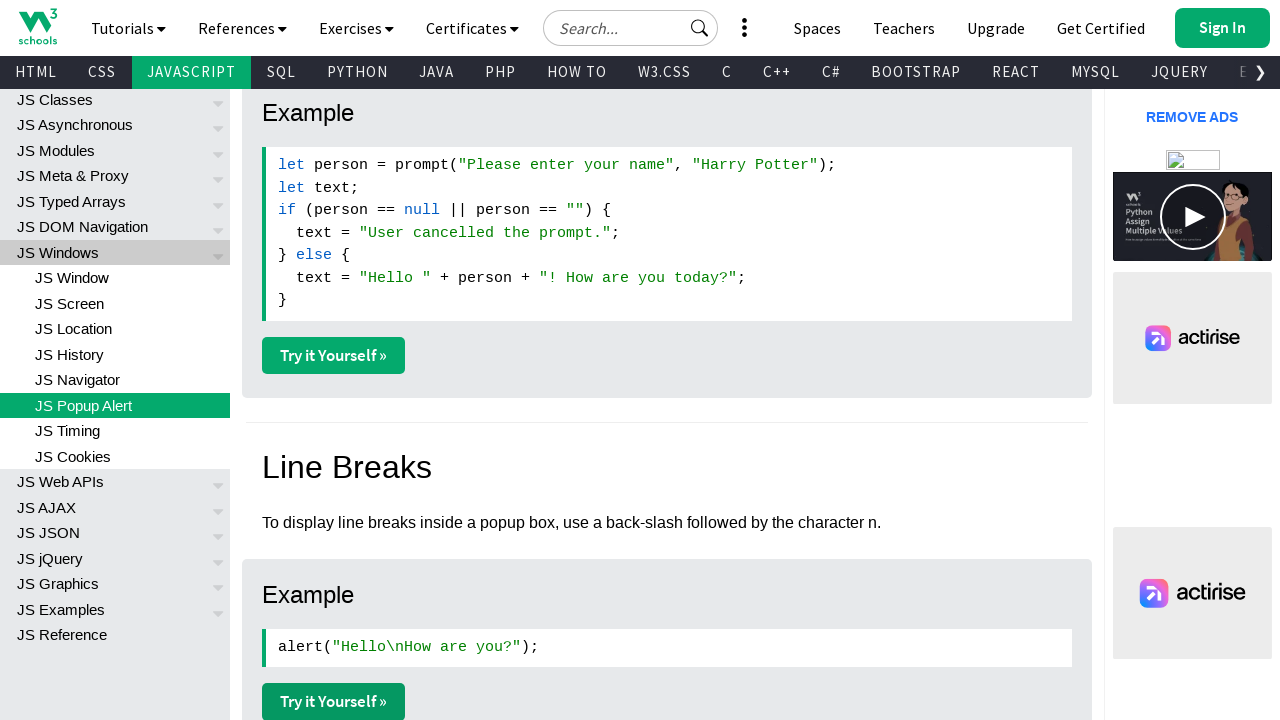

Brought fourth page (Line breaks) to front and verified it opened correctly
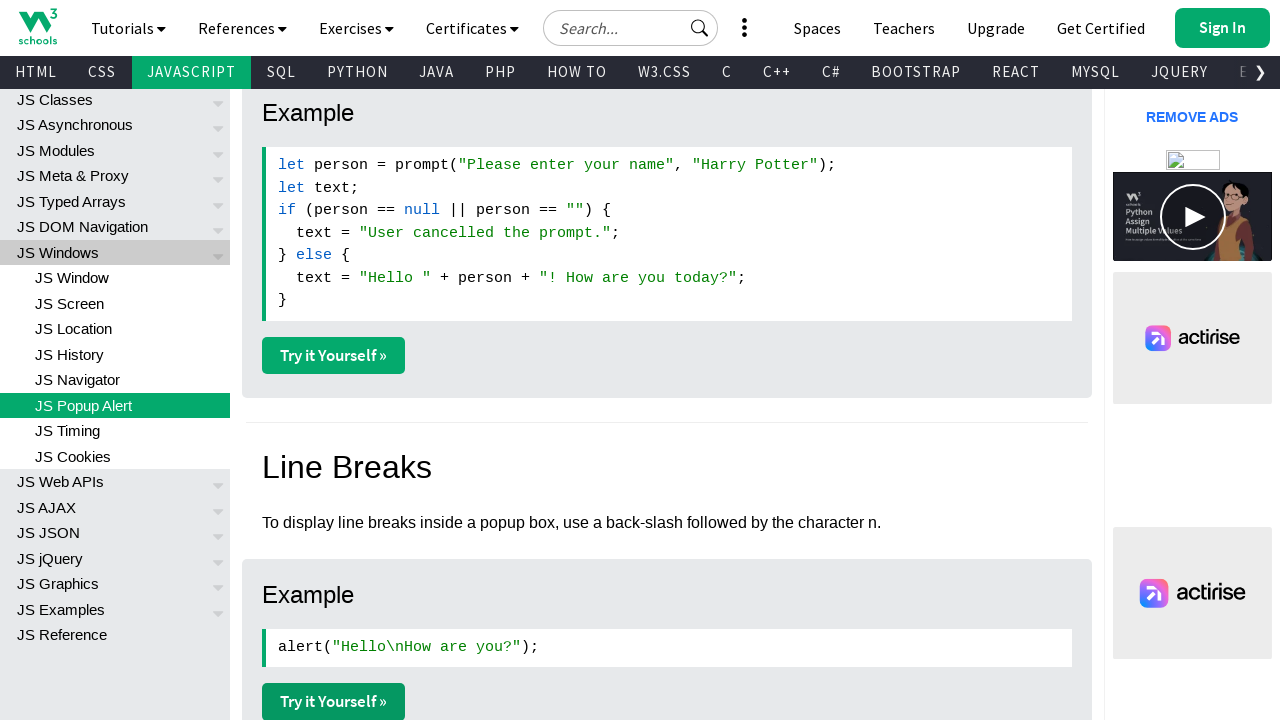

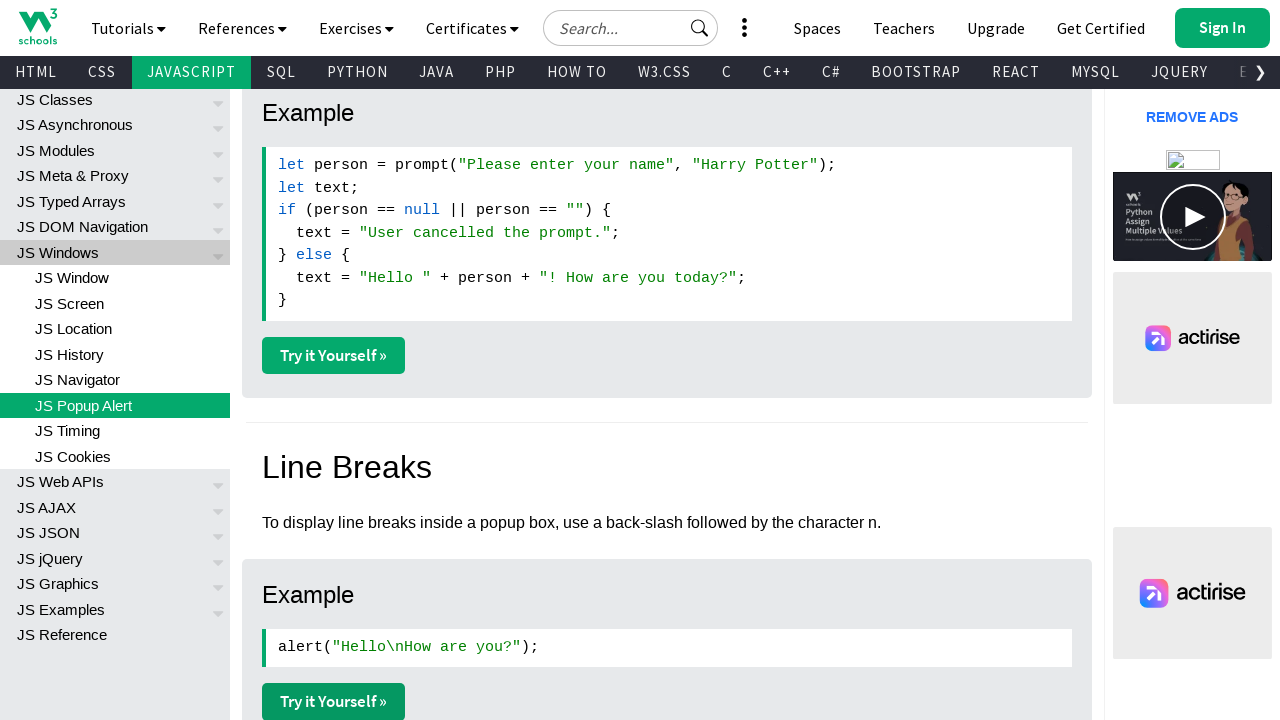